Navigates to a Chinese stock information disclosure page and clicks on the "年报" (Annual Report) tab to filter financial statements by annual reports.

Starting URL: https://www.cninfo.com.cn/new/disclosure/stock?orgId=gssz0000596&stockCode=000596#financialStatements

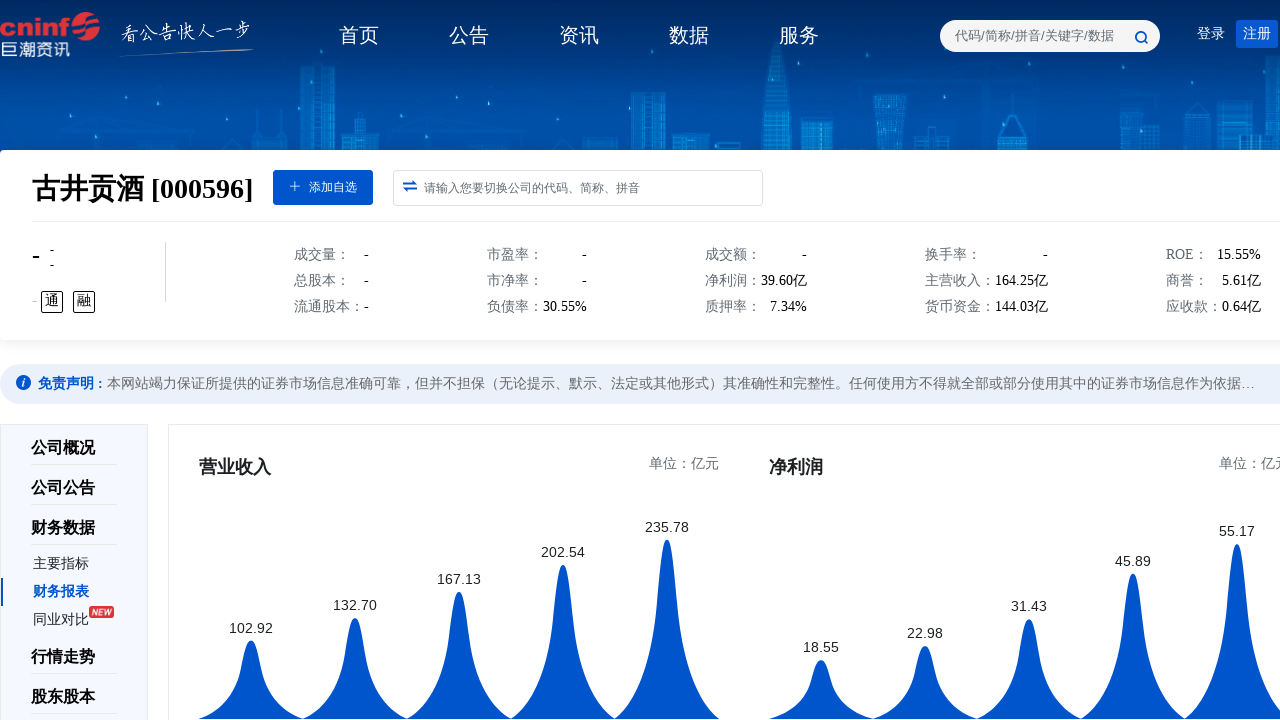

Financial statements section loaded
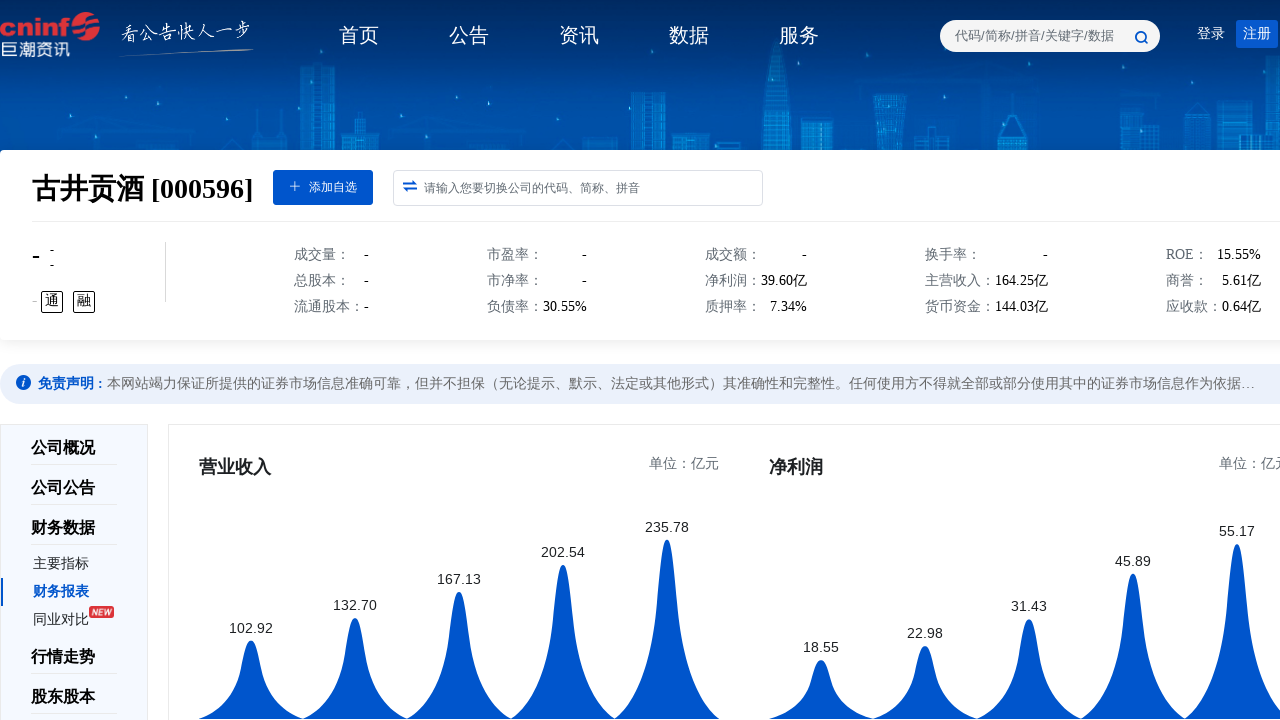

Clicked on '年报' (Annual Report) tab to filter financial statements at (314, 360) on label:has-text('年报')
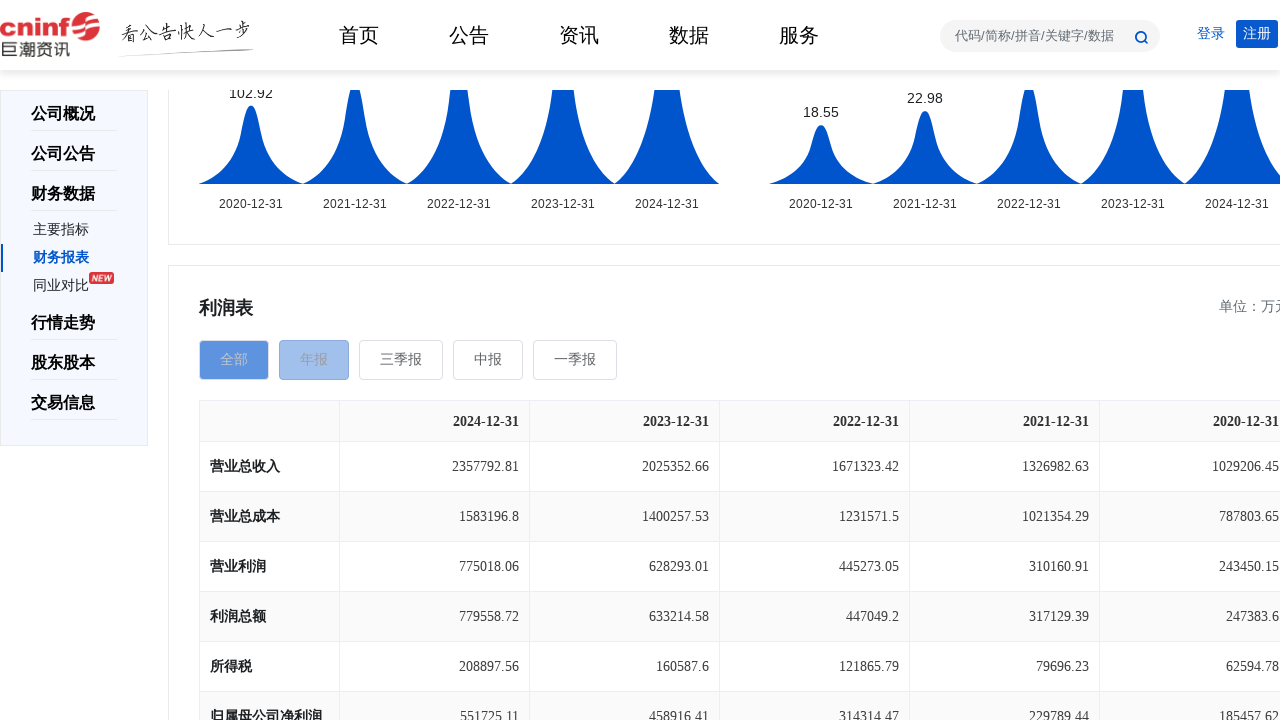

Waited for page content to refresh after clicking Annual Report tab
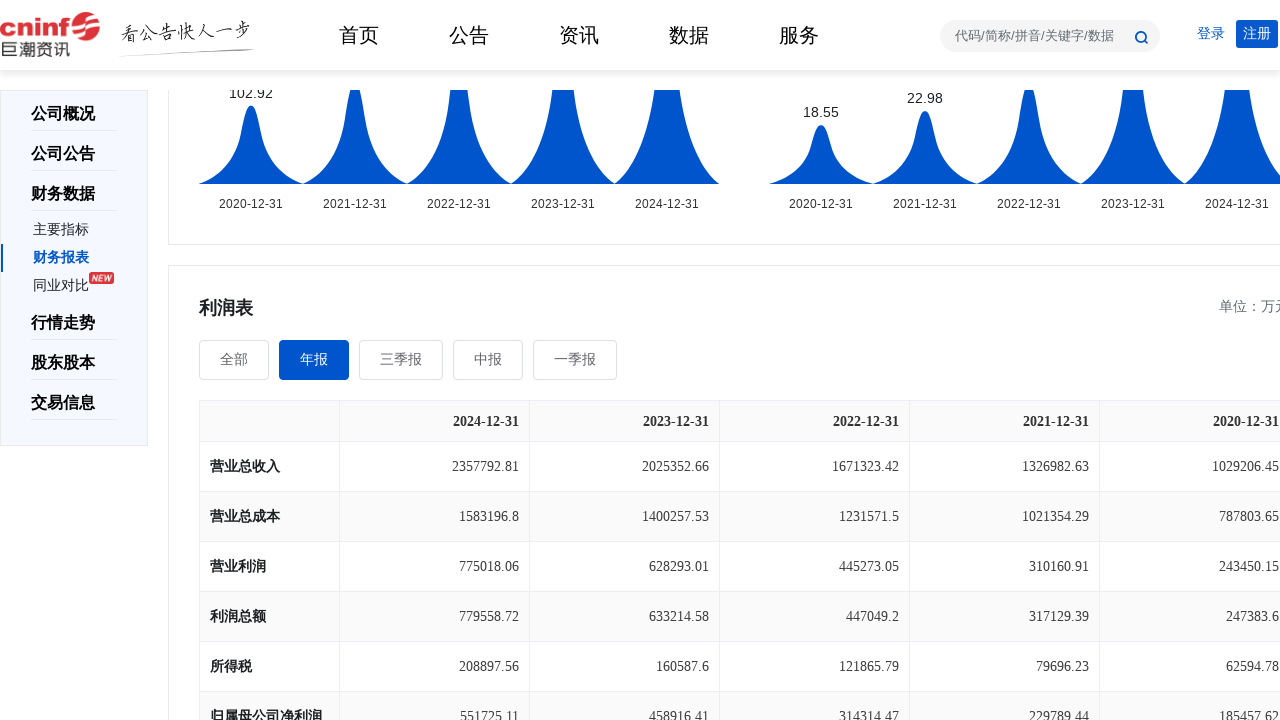

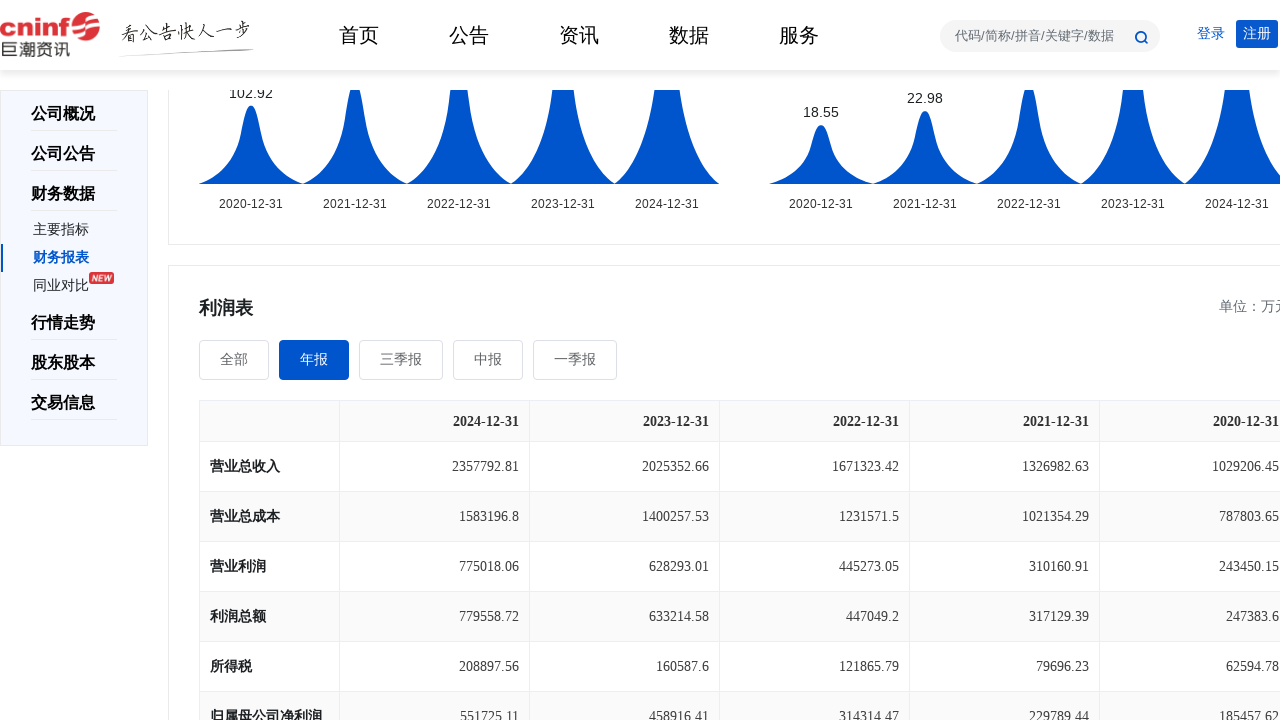